Tests adding todo items by filling the input field, pressing Enter, and verifying items appear in the list.

Starting URL: https://demo.playwright.dev/todomvc

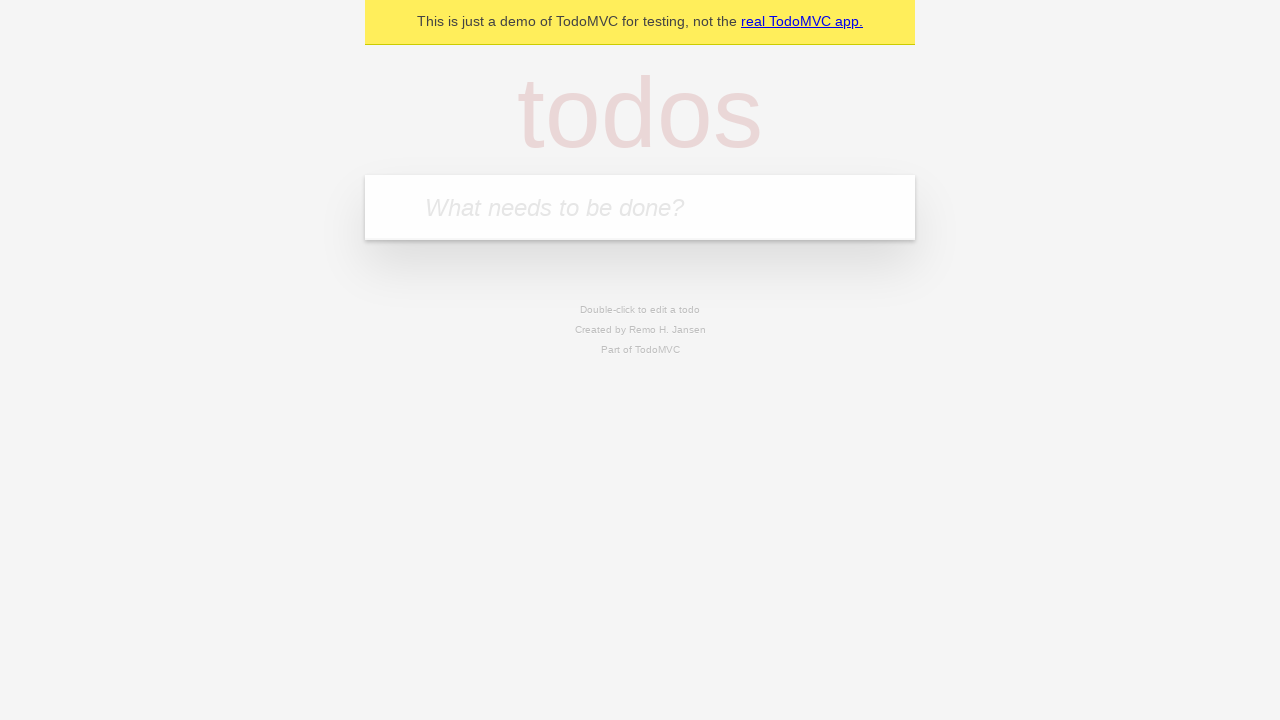

Filled todo input with 'buy some cheese' on internal:attr=[placeholder="What needs to be done?"i]
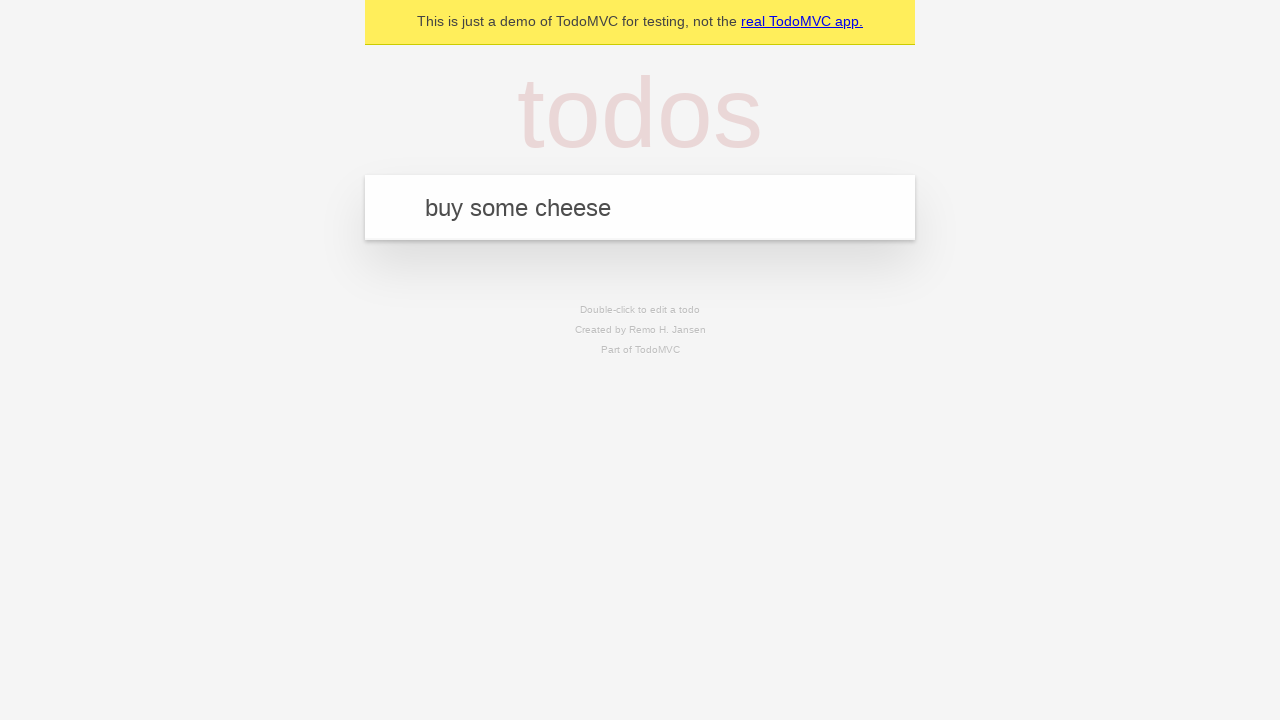

Pressed Enter to add first todo item on internal:attr=[placeholder="What needs to be done?"i]
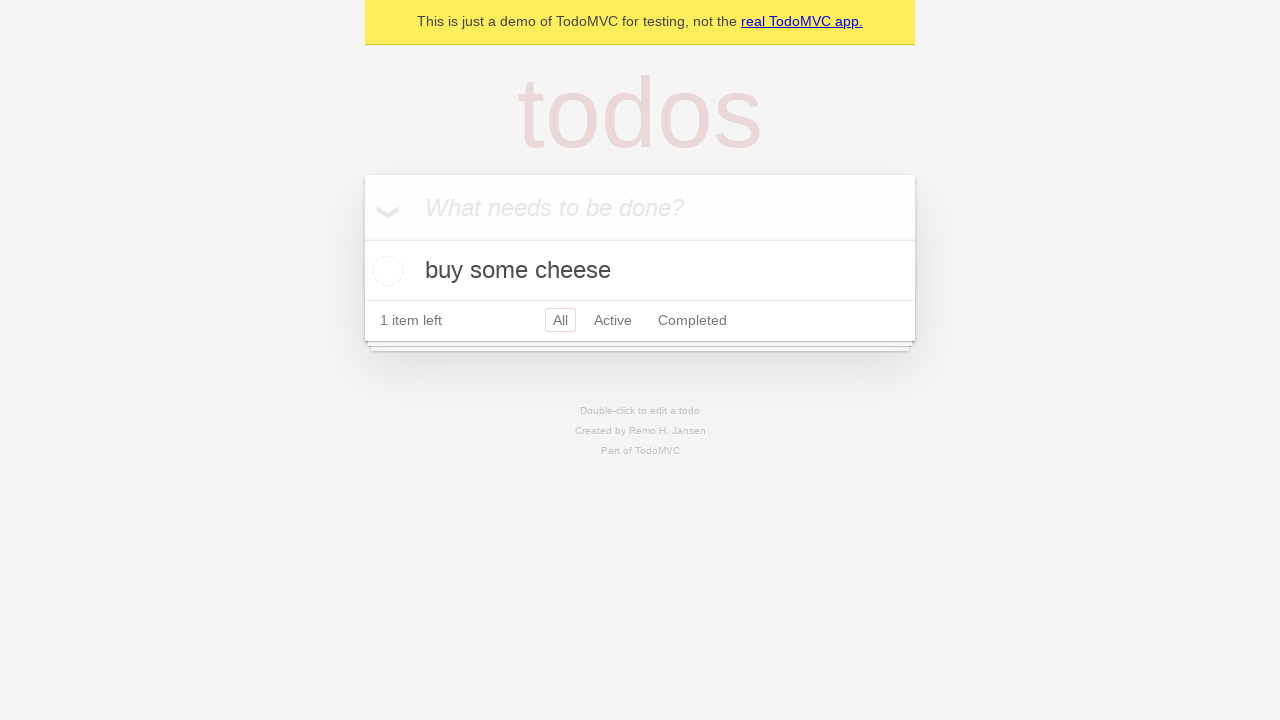

First todo item appeared in the list
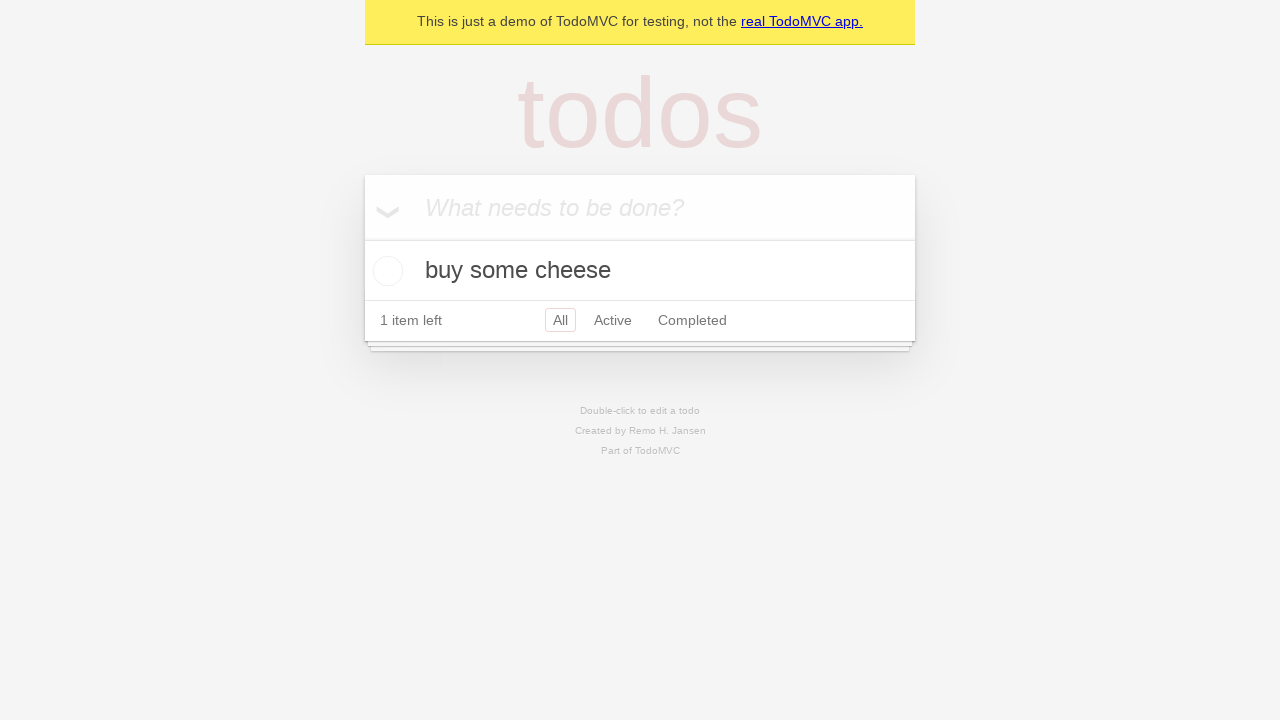

Filled todo input with 'feed the cat' on internal:attr=[placeholder="What needs to be done?"i]
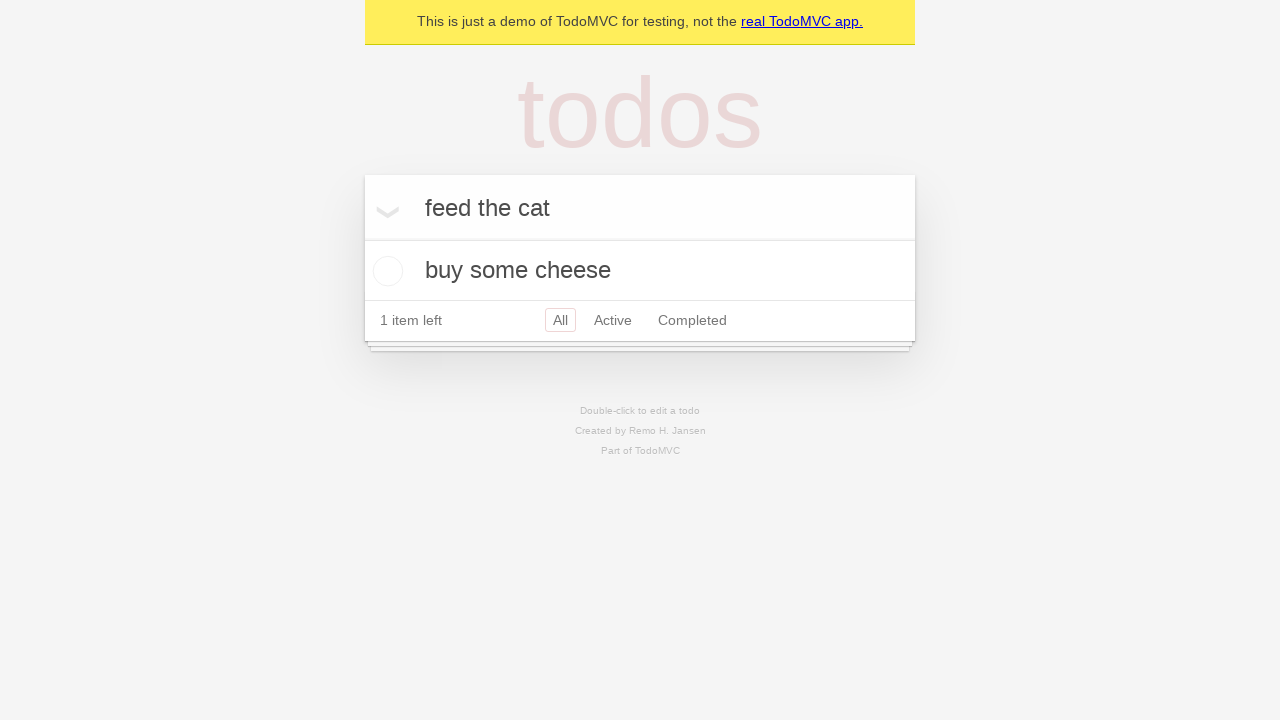

Pressed Enter to add second todo item on internal:attr=[placeholder="What needs to be done?"i]
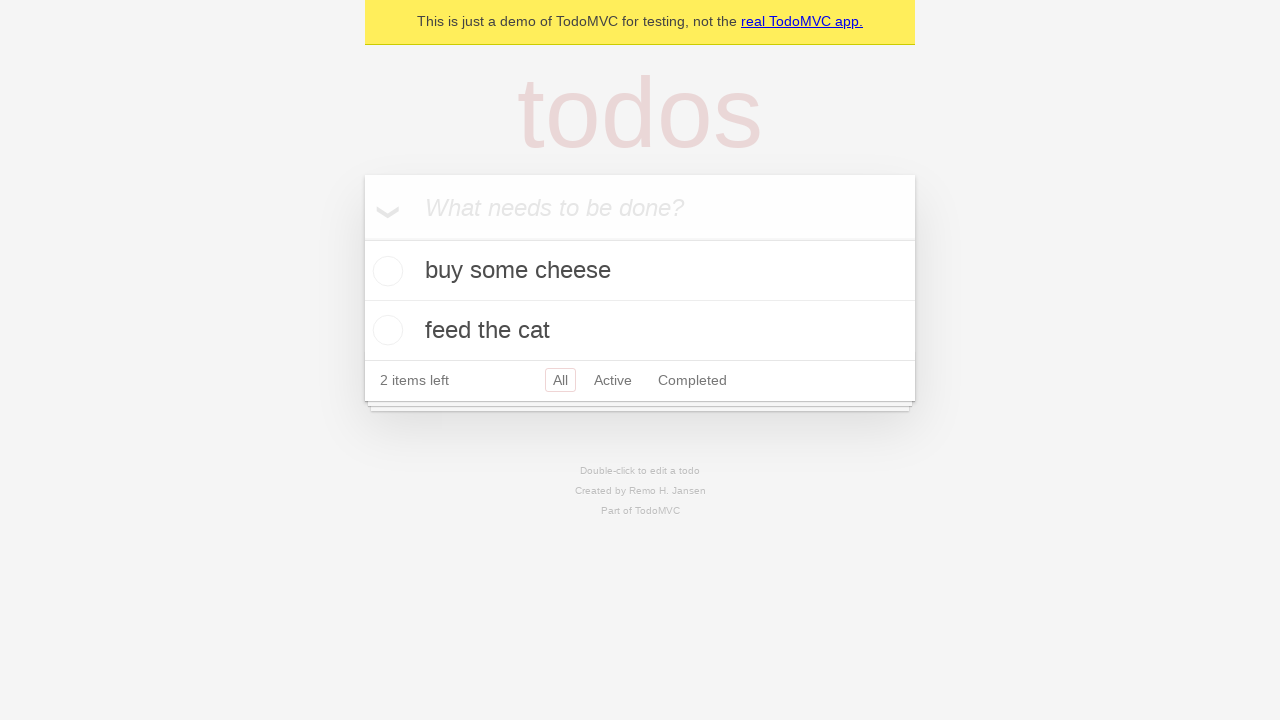

Second todo item appeared in the list
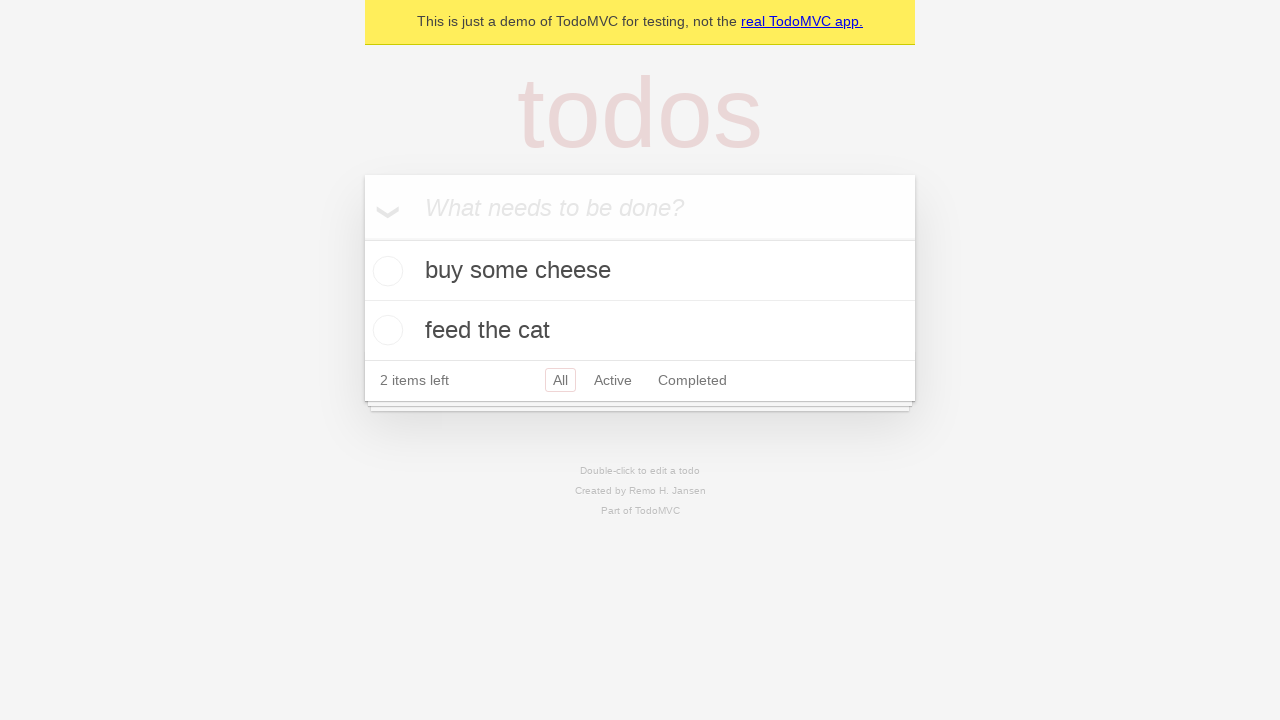

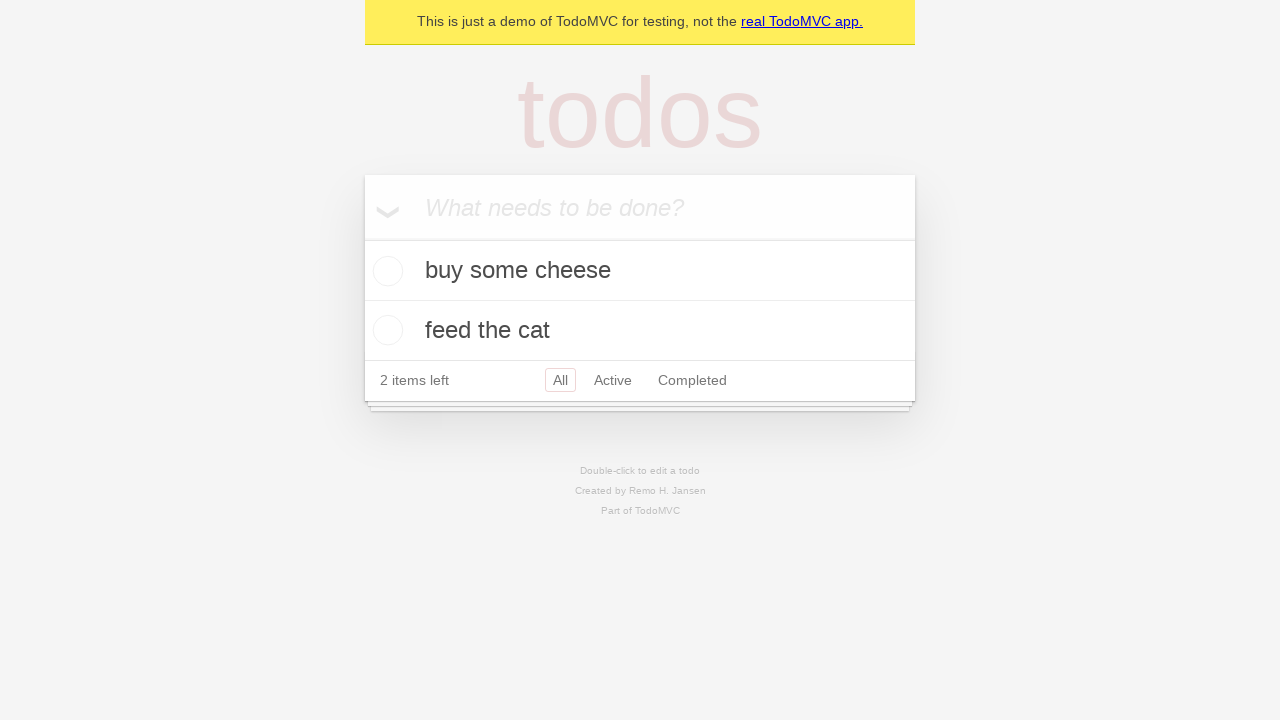